Tests that consecutive whitespaces in edited task text are collapsed to a single space

Starting URL: https://demo.playwright.dev/todomvc

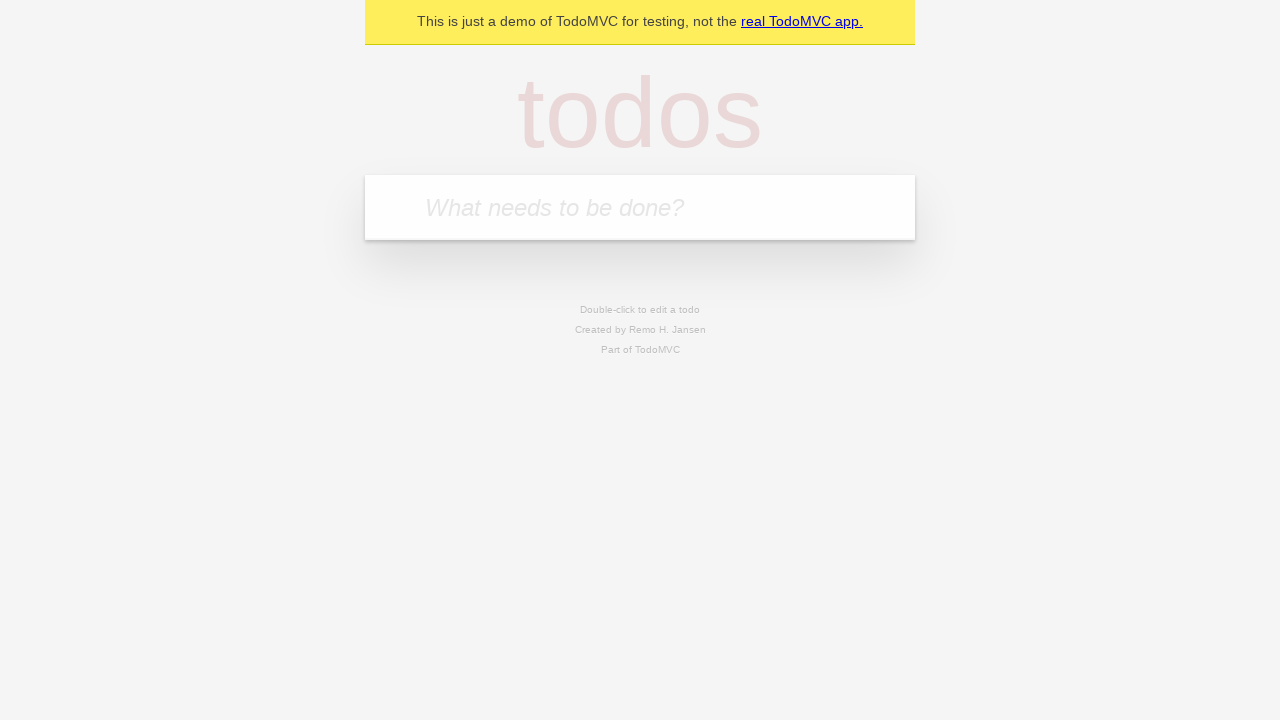

Filled new todo input with 'water plants' on .new-todo
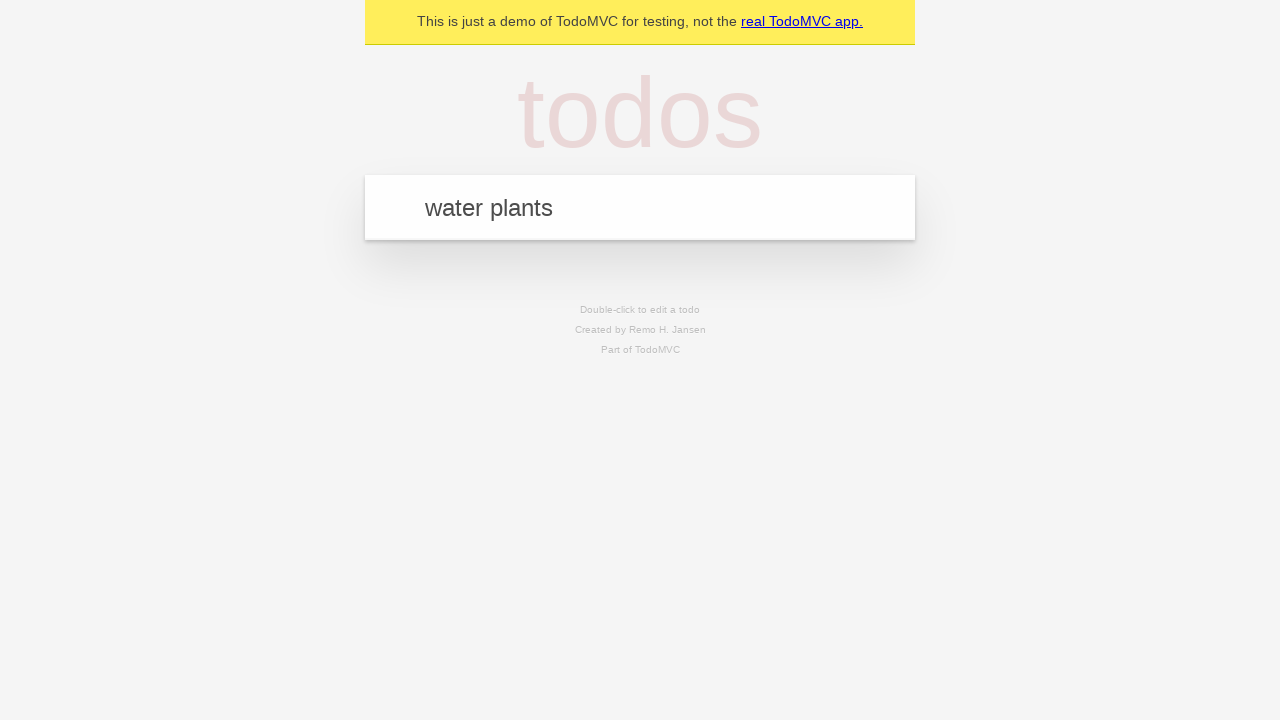

Pressed Enter to add first task 'water plants' on .new-todo
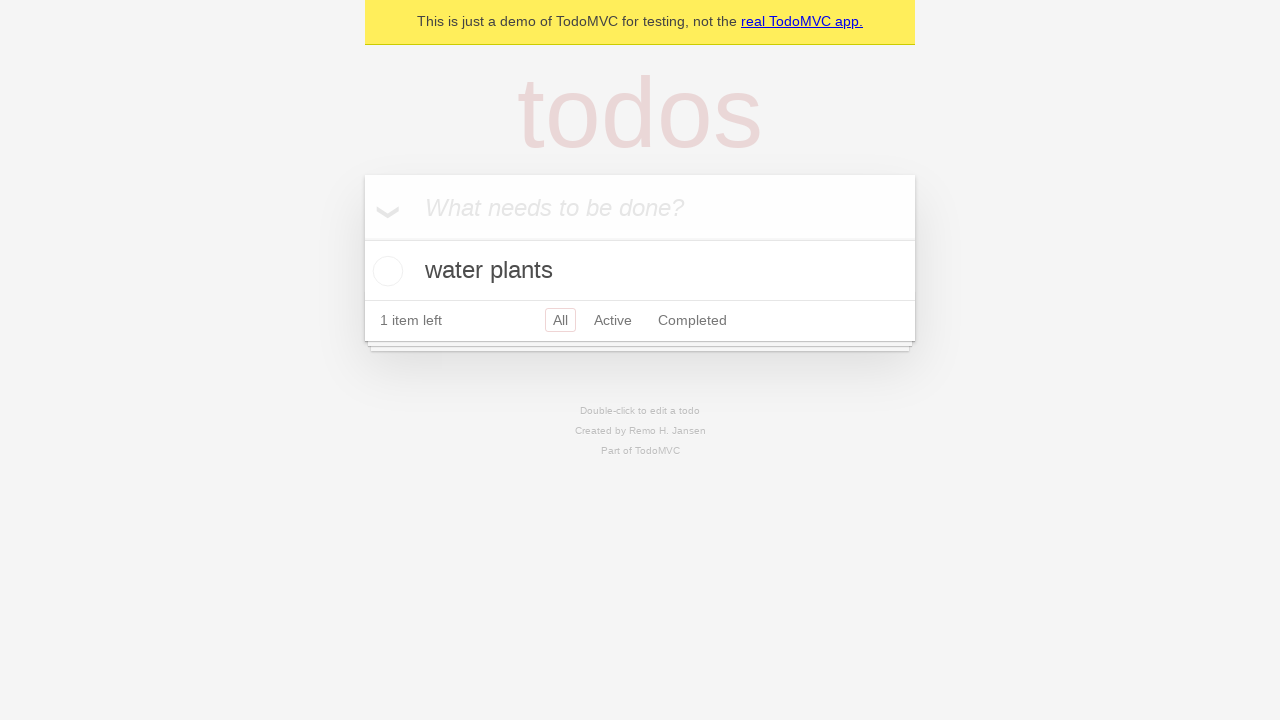

Filled new todo input with 'clean fridge' on .new-todo
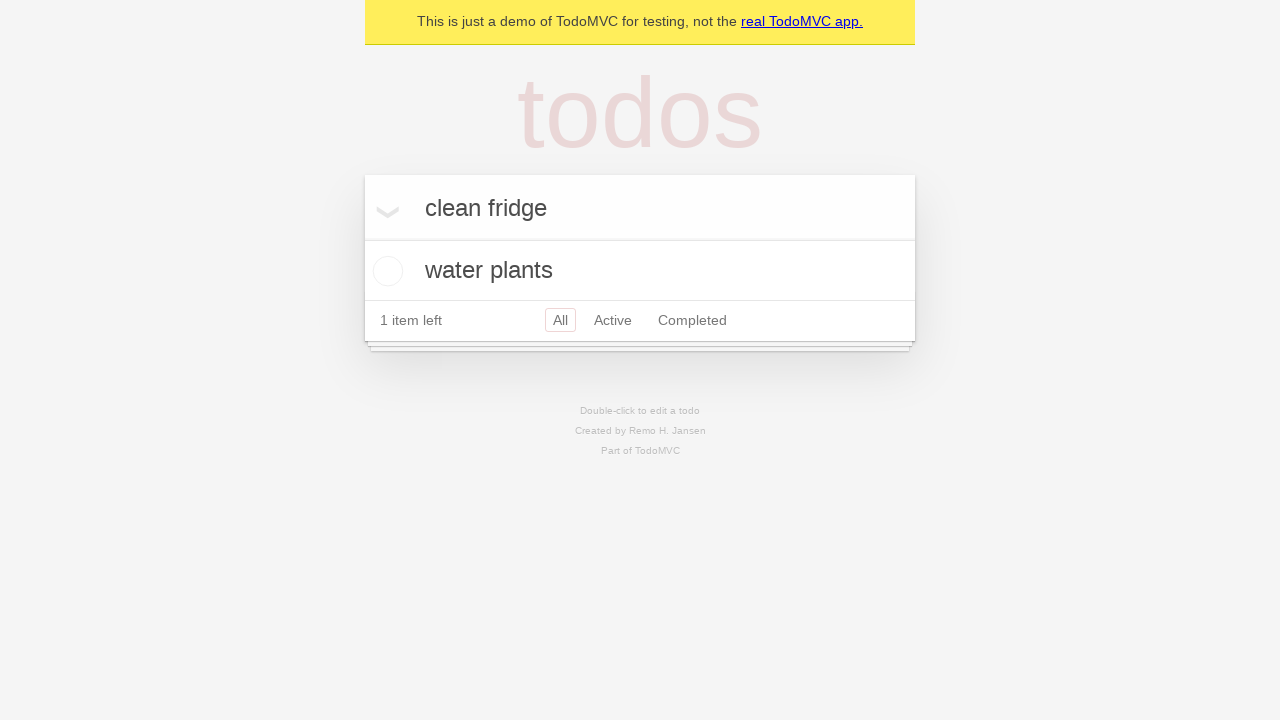

Pressed Enter to add second task 'clean fridge' on .new-todo
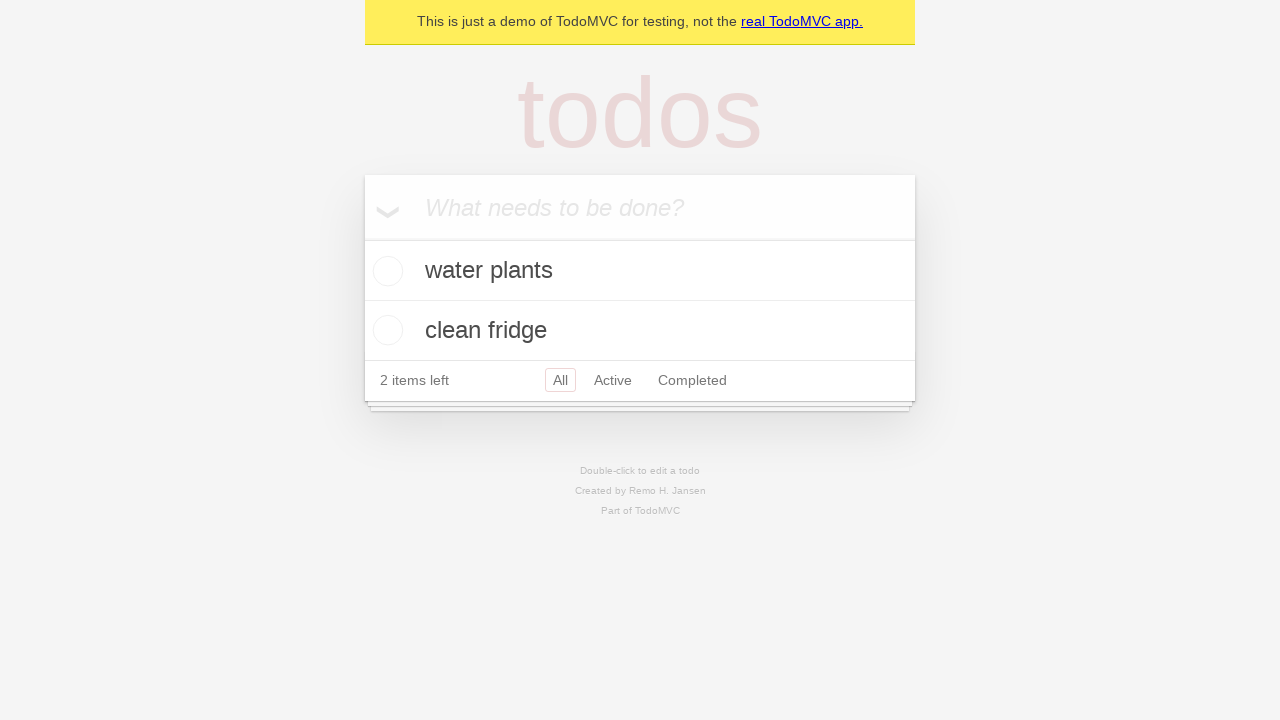

Filled new todo input with 'fold laundry' on .new-todo
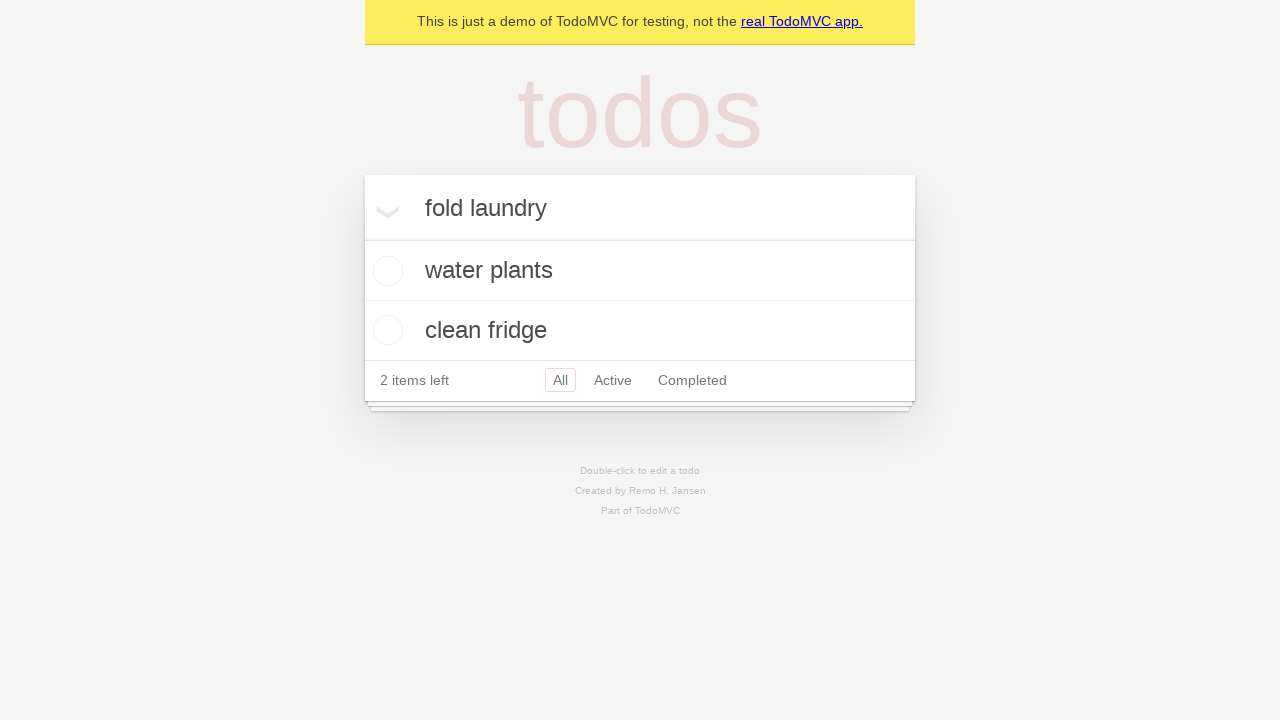

Pressed Enter to add third task 'fold laundry' on .new-todo
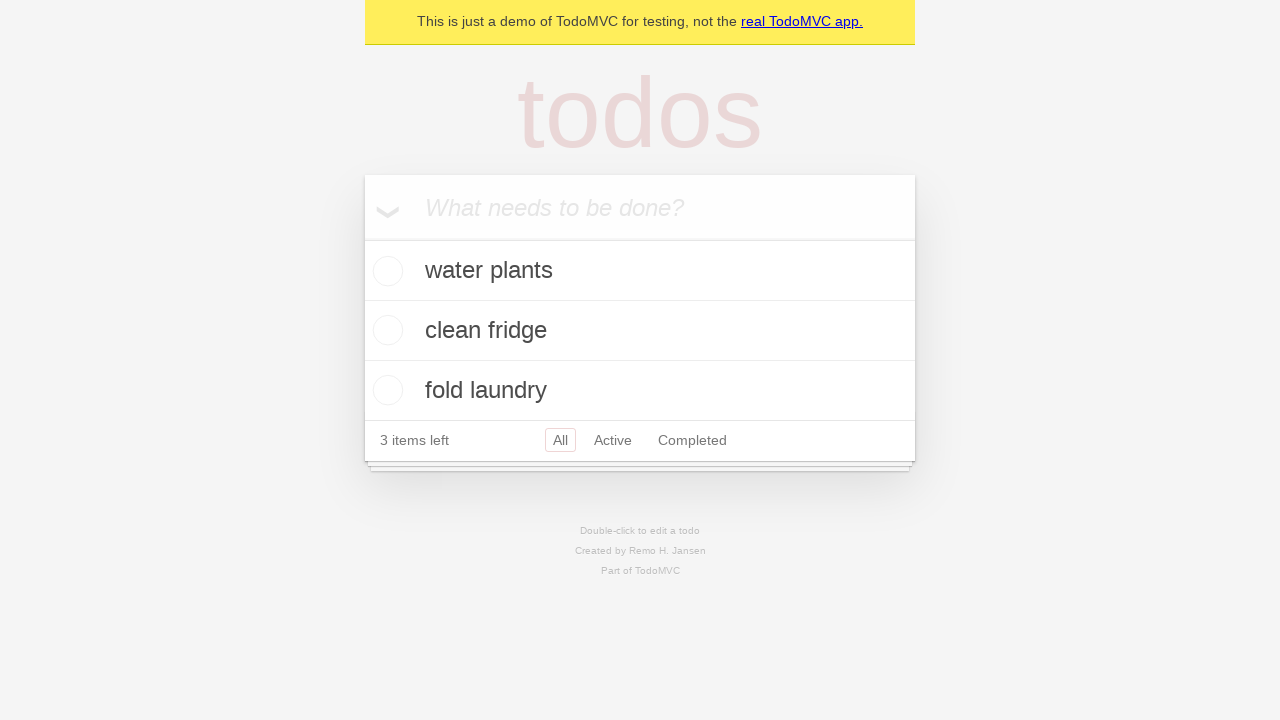

Double-clicked second task to enter edit mode at (640, 331) on .todo-list li >> nth=1
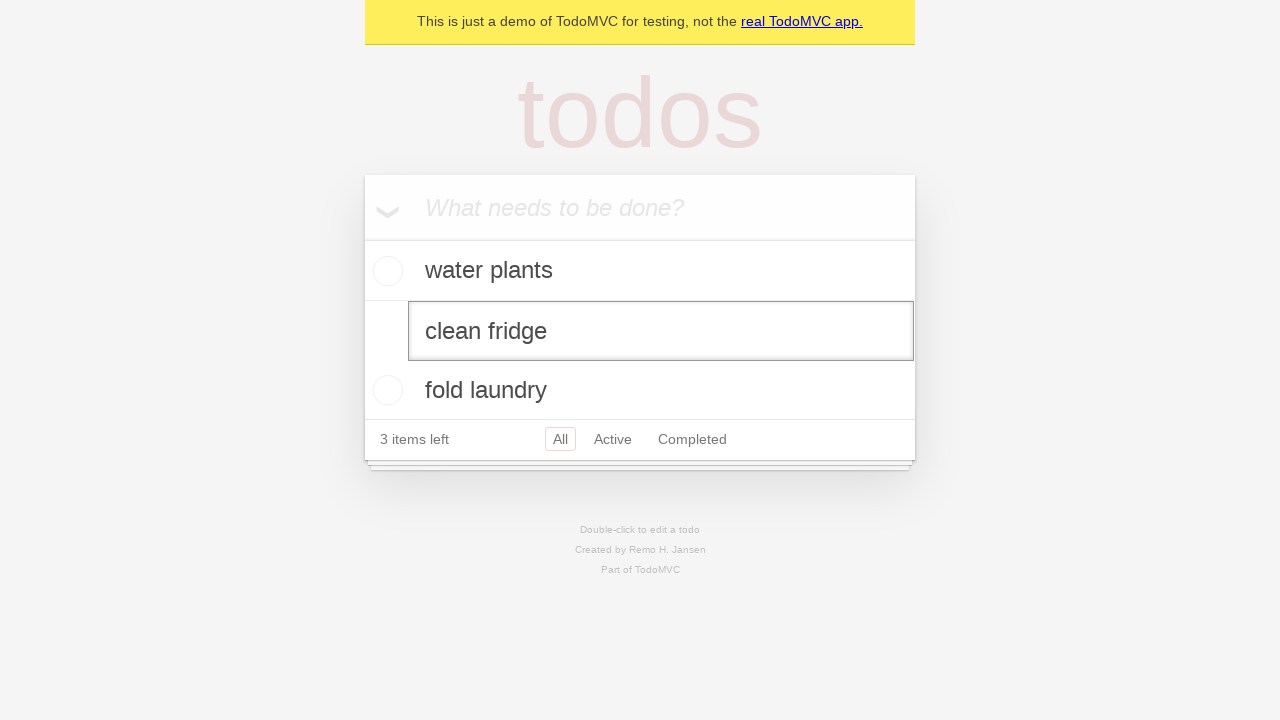

Filled edit input with text containing consecutive whitespaces and newlines on .todo-list li >> nth=1 >> .edit
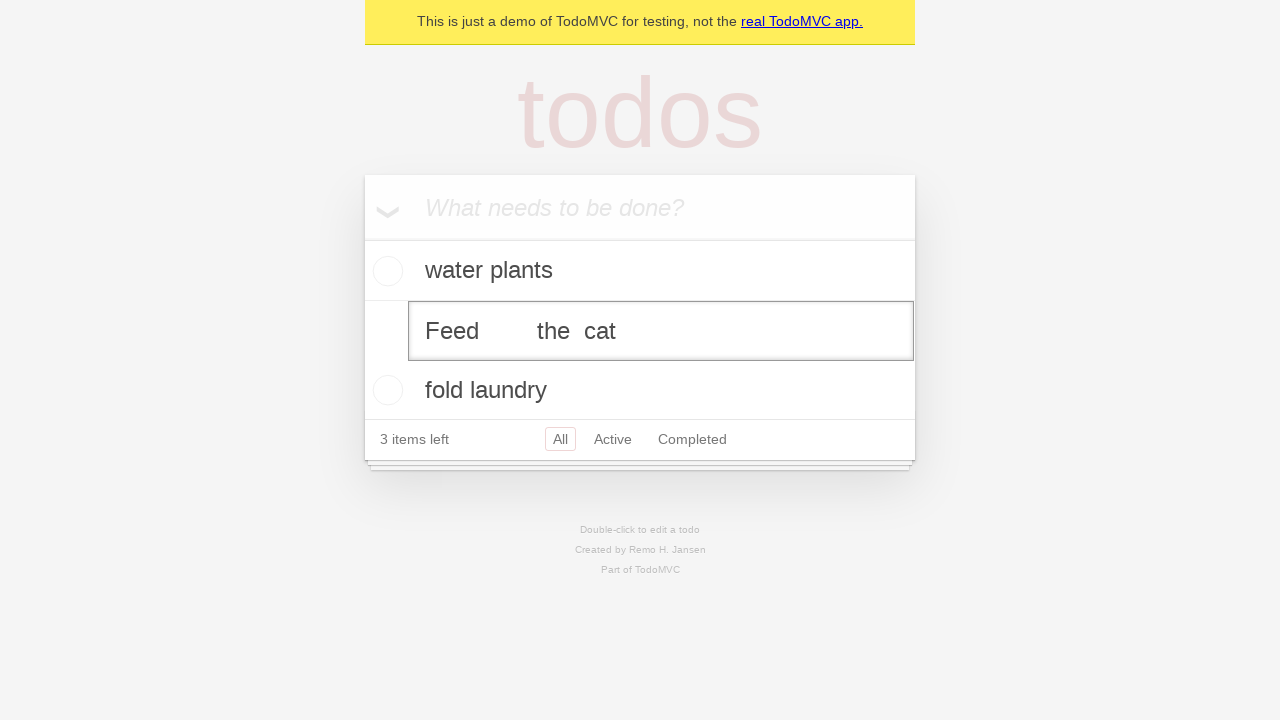

Pressed Enter to confirm edit and collapse consecutive whitespaces on .todo-list li >> nth=1 >> .edit
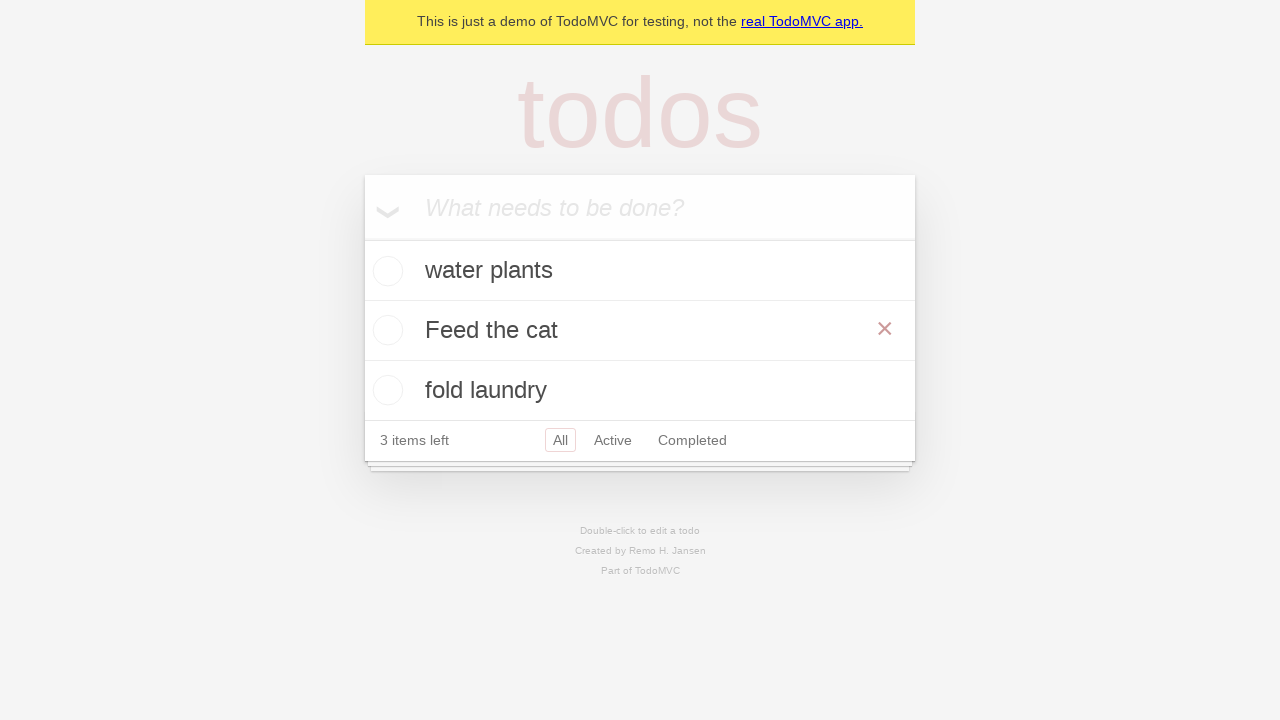

Verified that todo list items are present
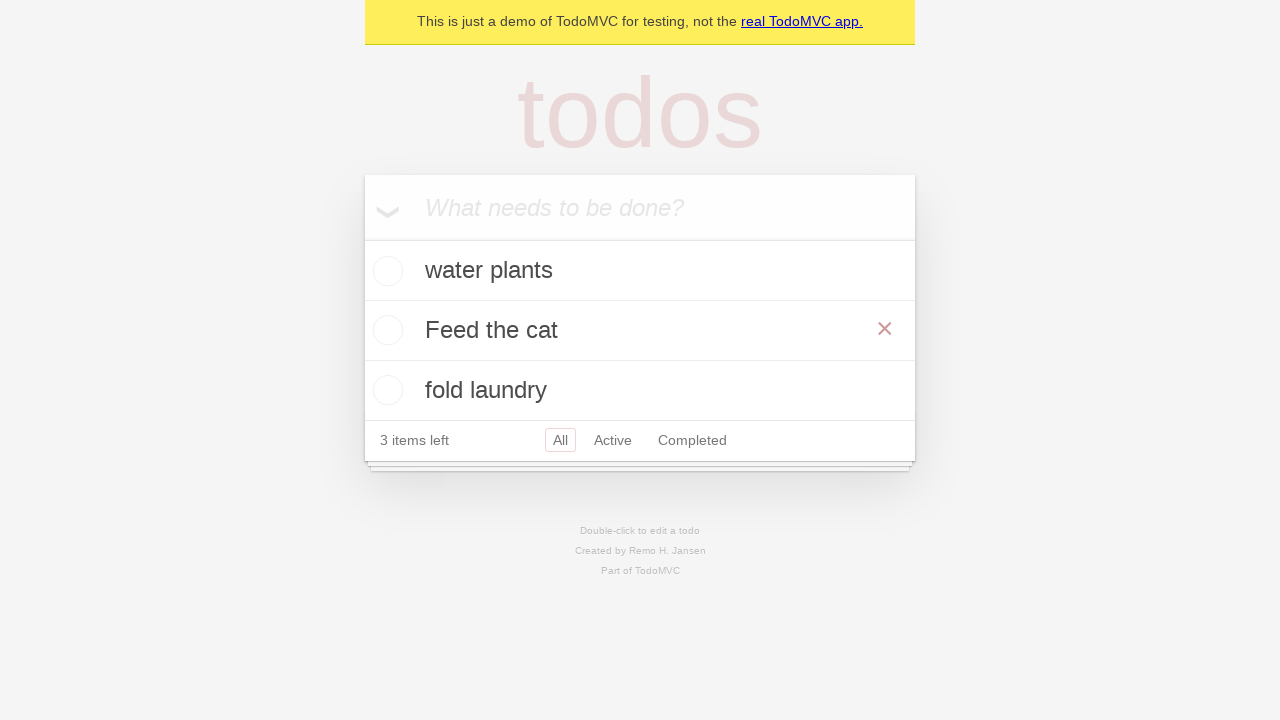

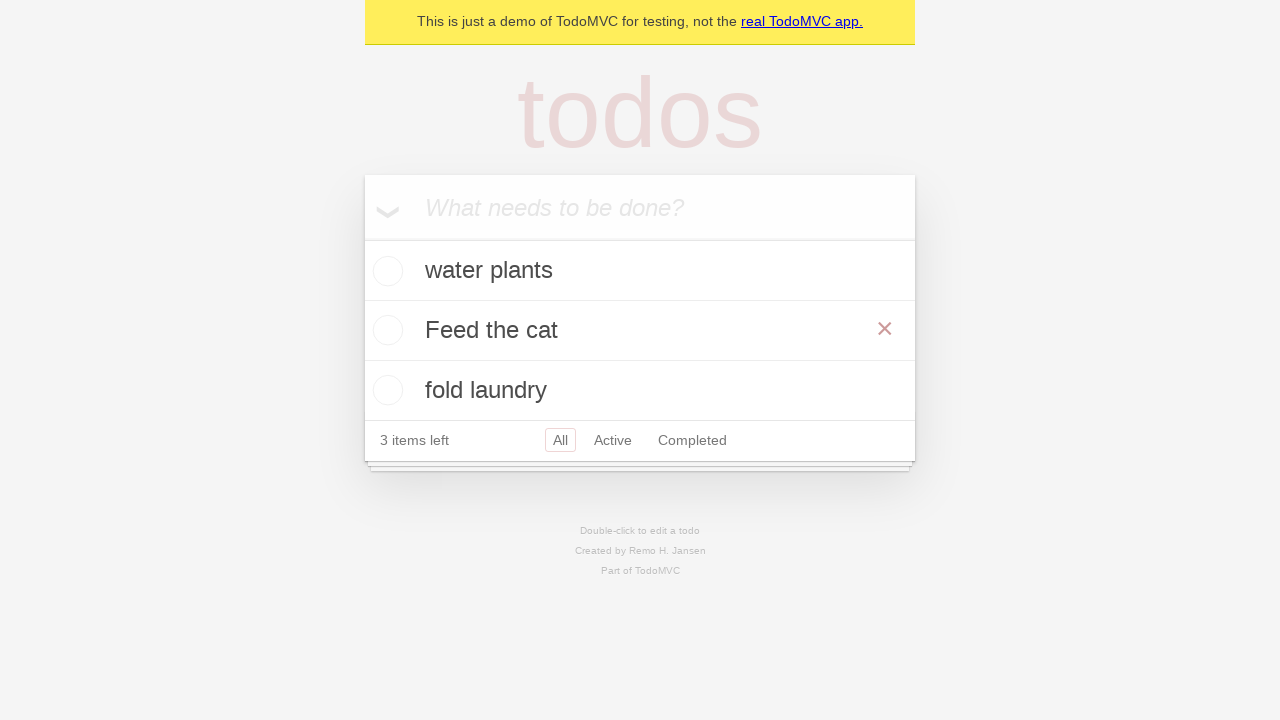